Navigates to BlazeDemo travel booking site and interacts with the departure city dropdown, reading all available options

Starting URL: https://blazedemo.com/

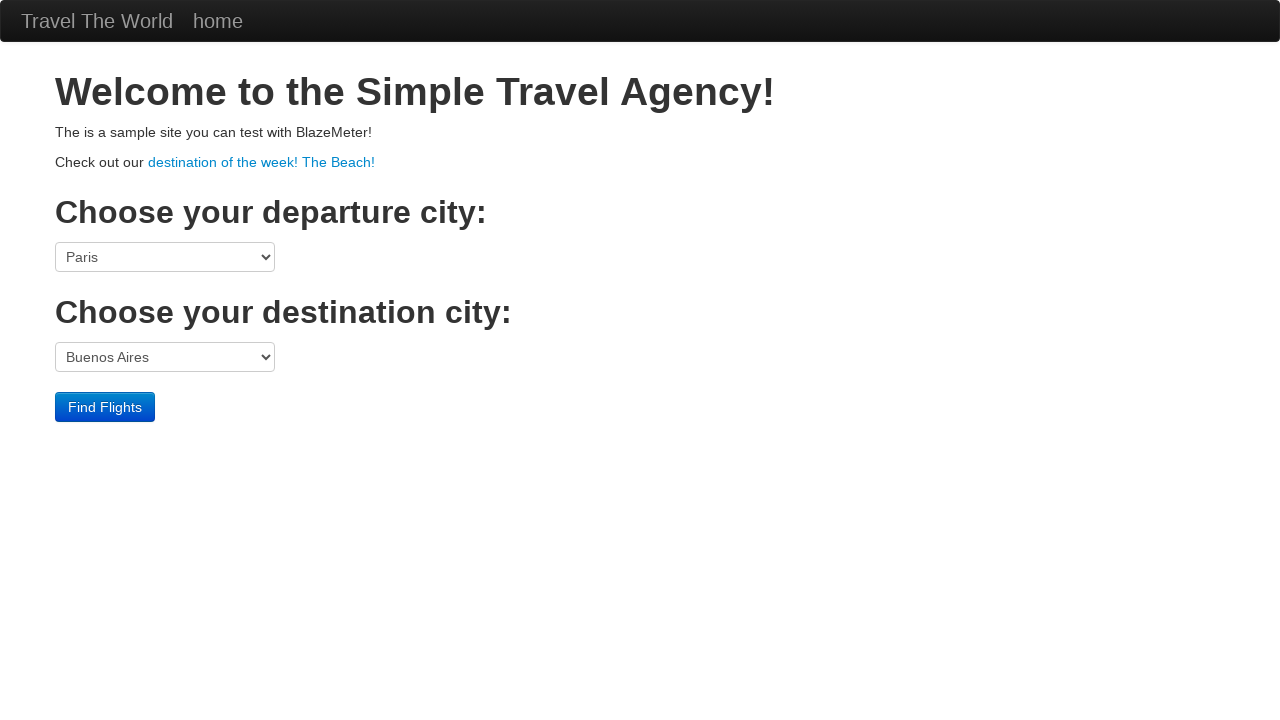

Navigated to BlazeDemo travel booking site
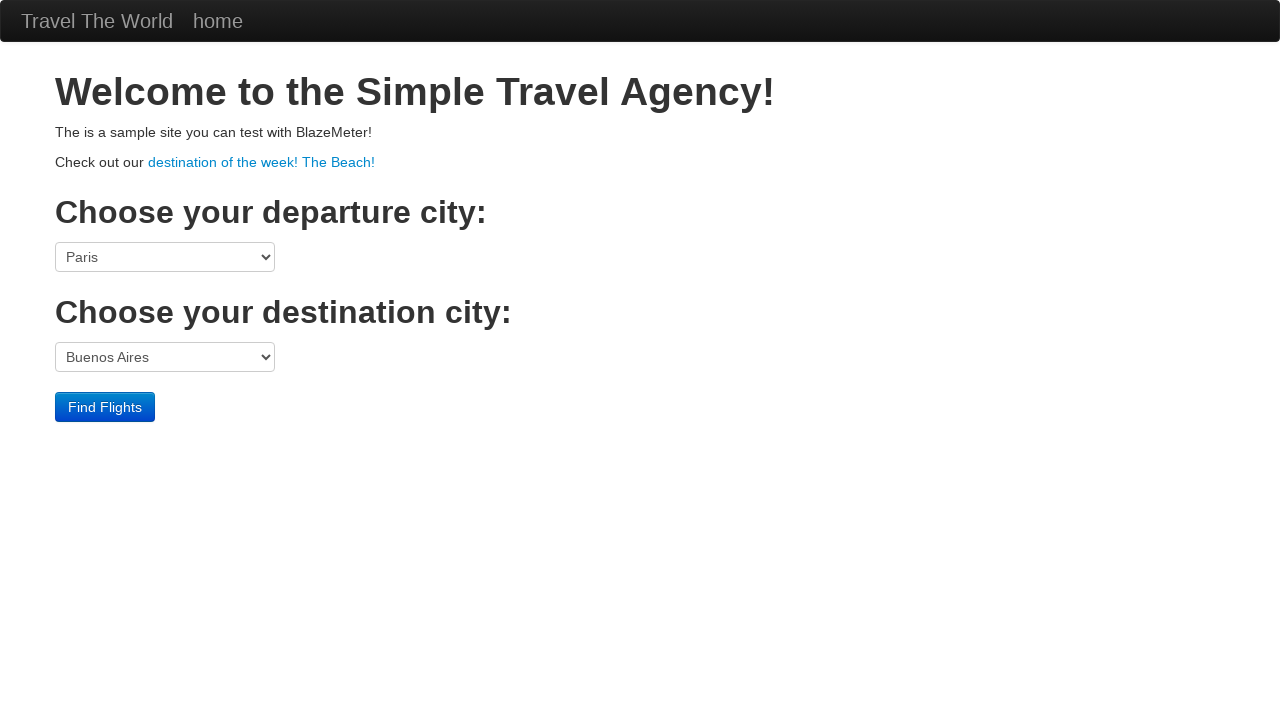

Located departure city dropdown element
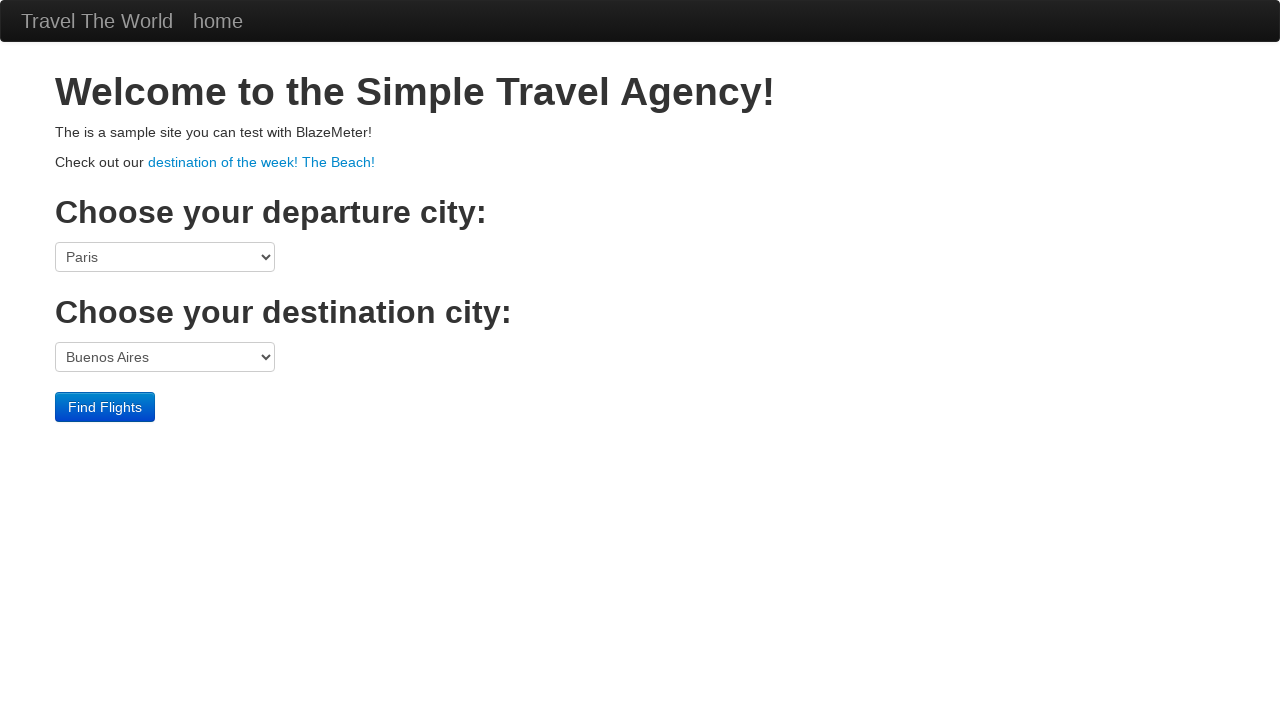

Retrieved all options from departure city dropdown
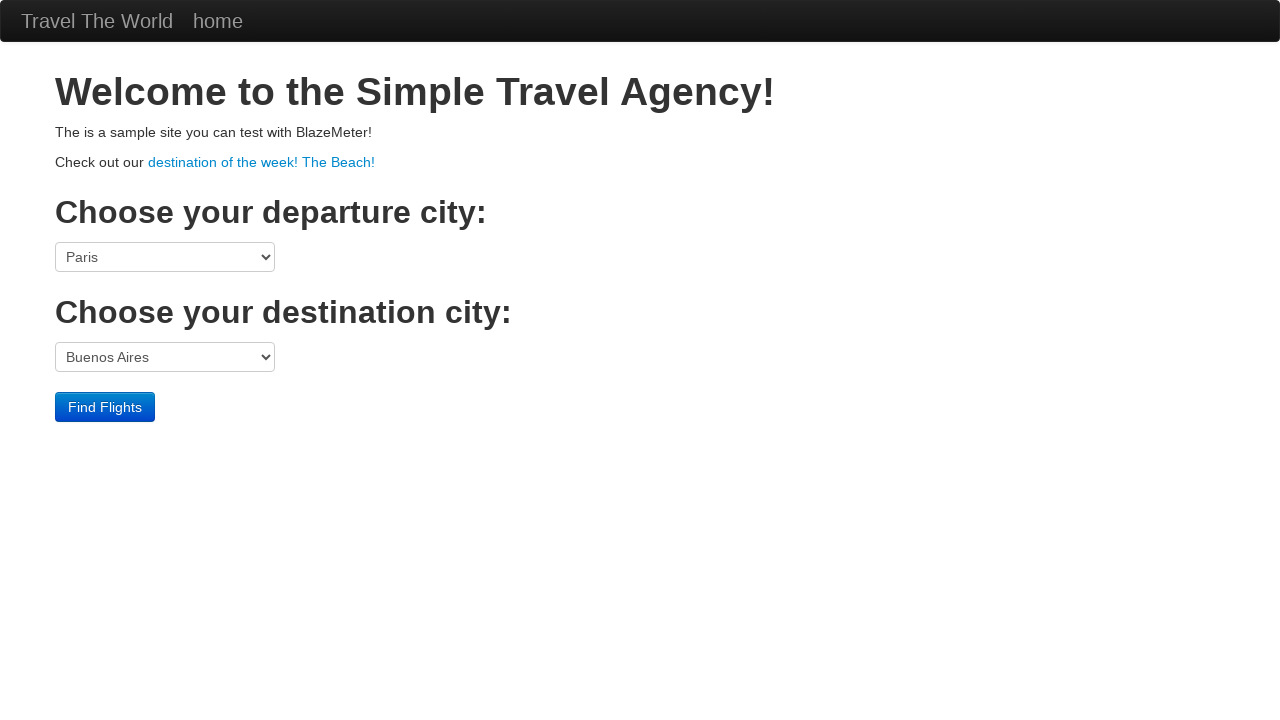

Read departure city option: Paris
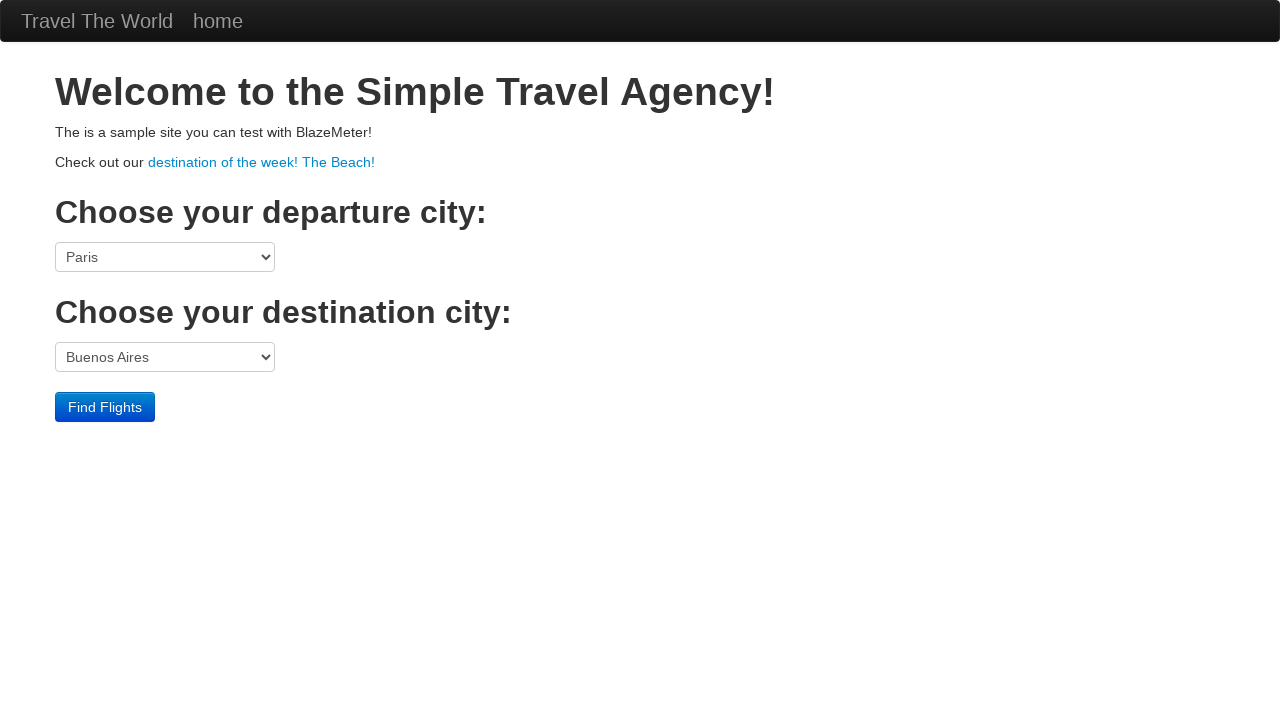

Read departure city option: Philadelphia
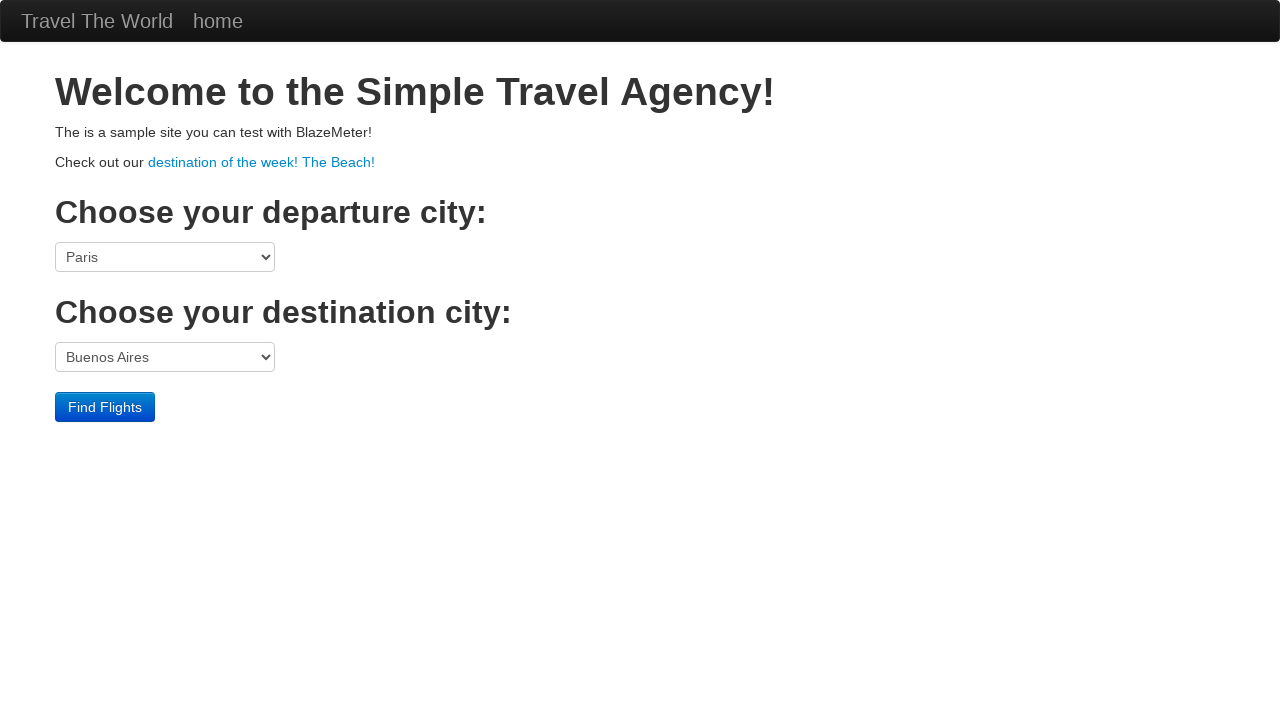

Read departure city option: Boston
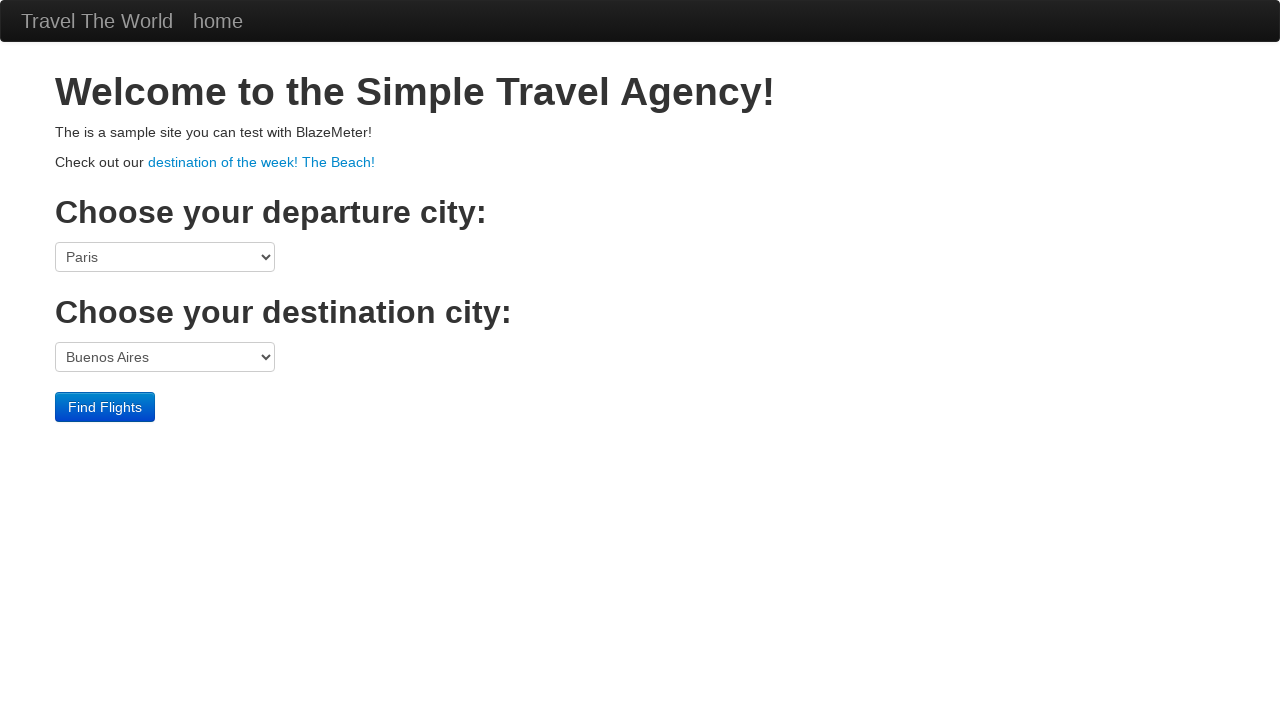

Read departure city option: Portland
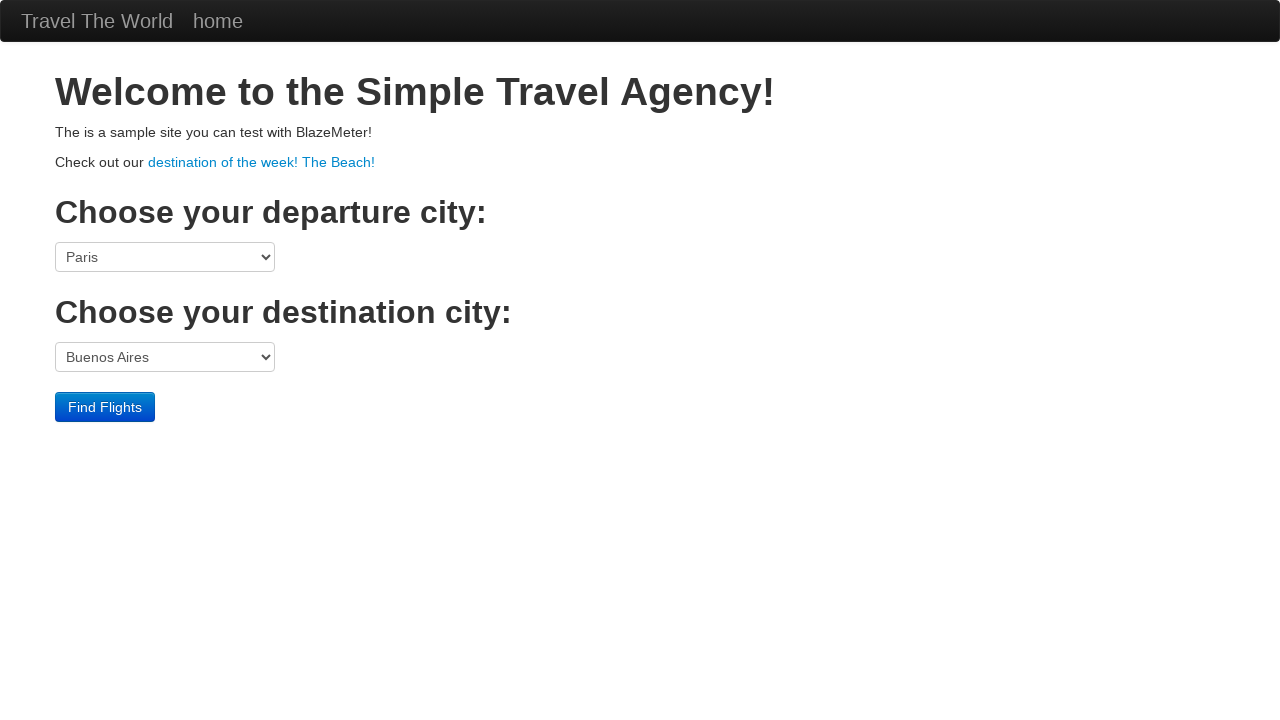

Read departure city option: San Diego
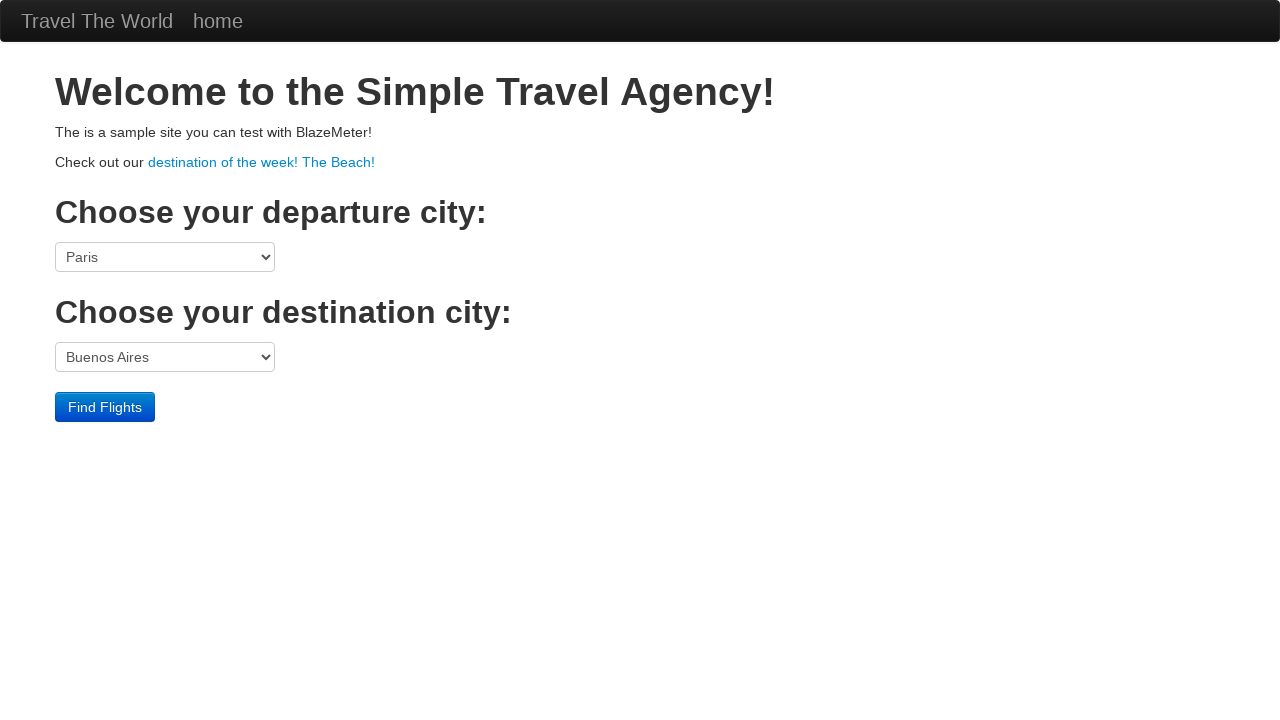

Read departure city option: Mexico City
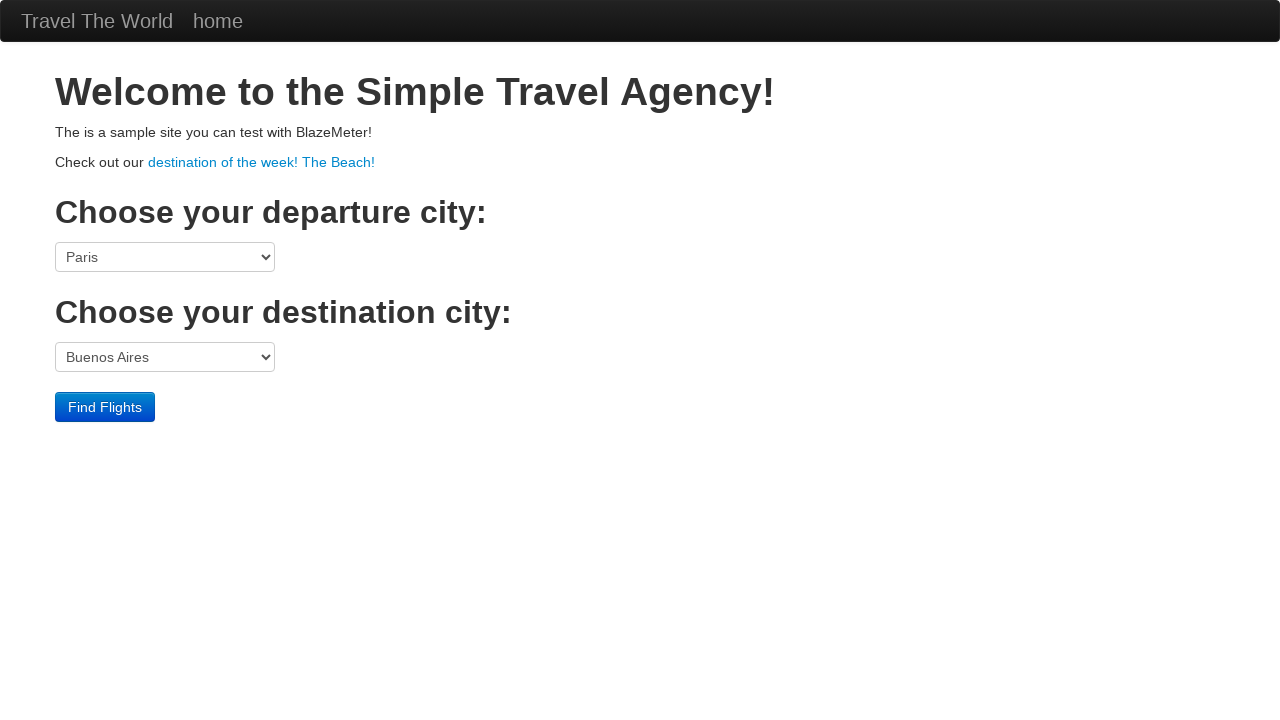

Read departure city option: São Paolo
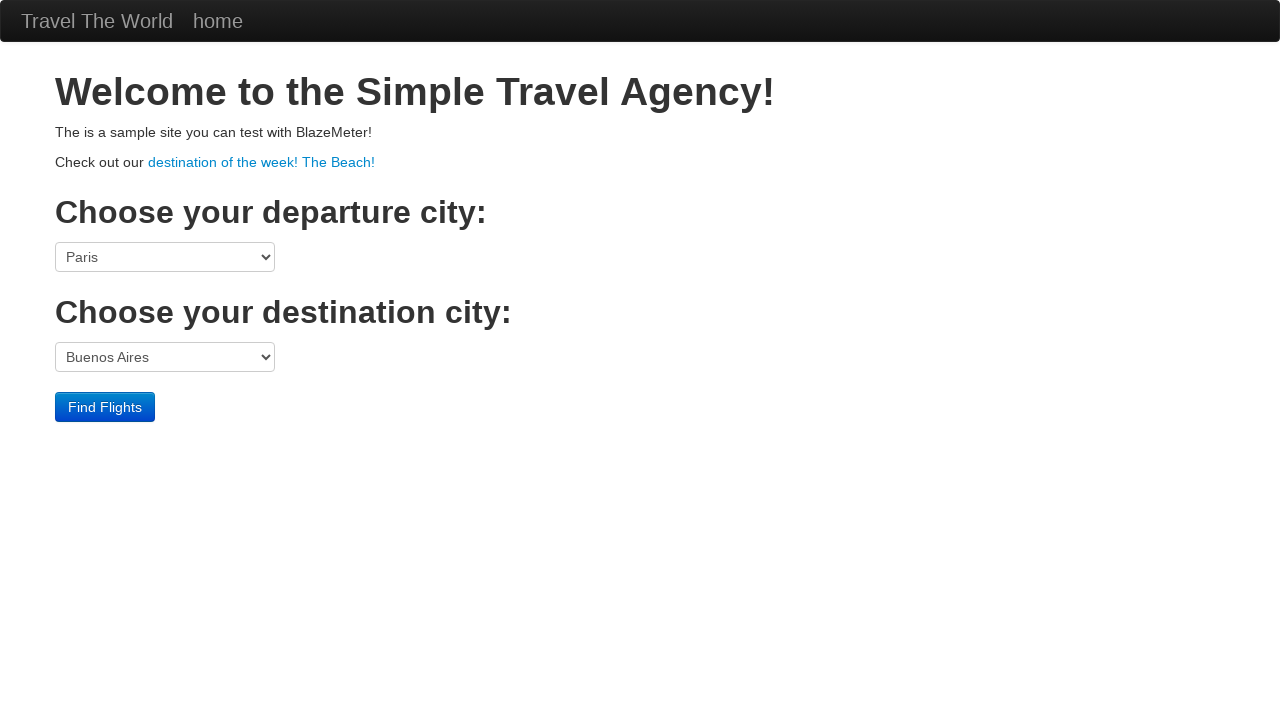

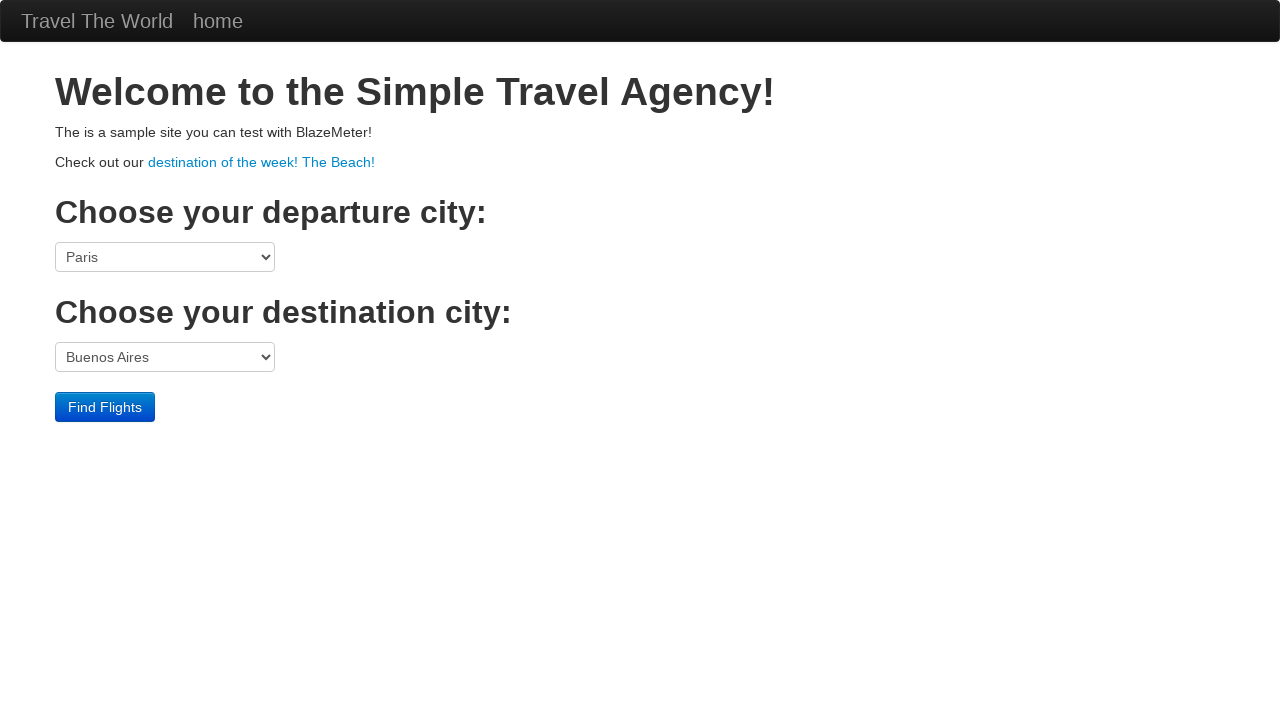